Tests the search functionality on a digital booking website by entering a city name "tigre" in the search field and clicking the search button to verify results are displayed

Starting URL: https://digital-booking-front.digitalhouse.com/

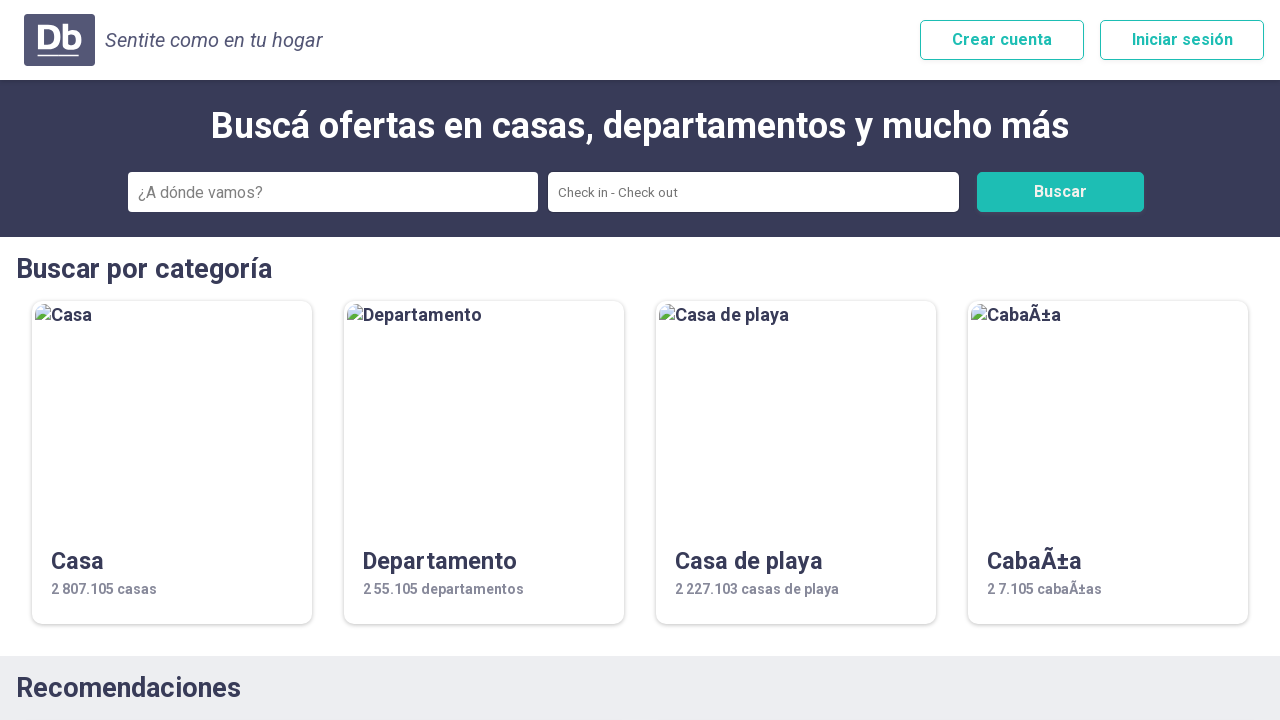

Filled city search field with 'tigre' on #ciudad
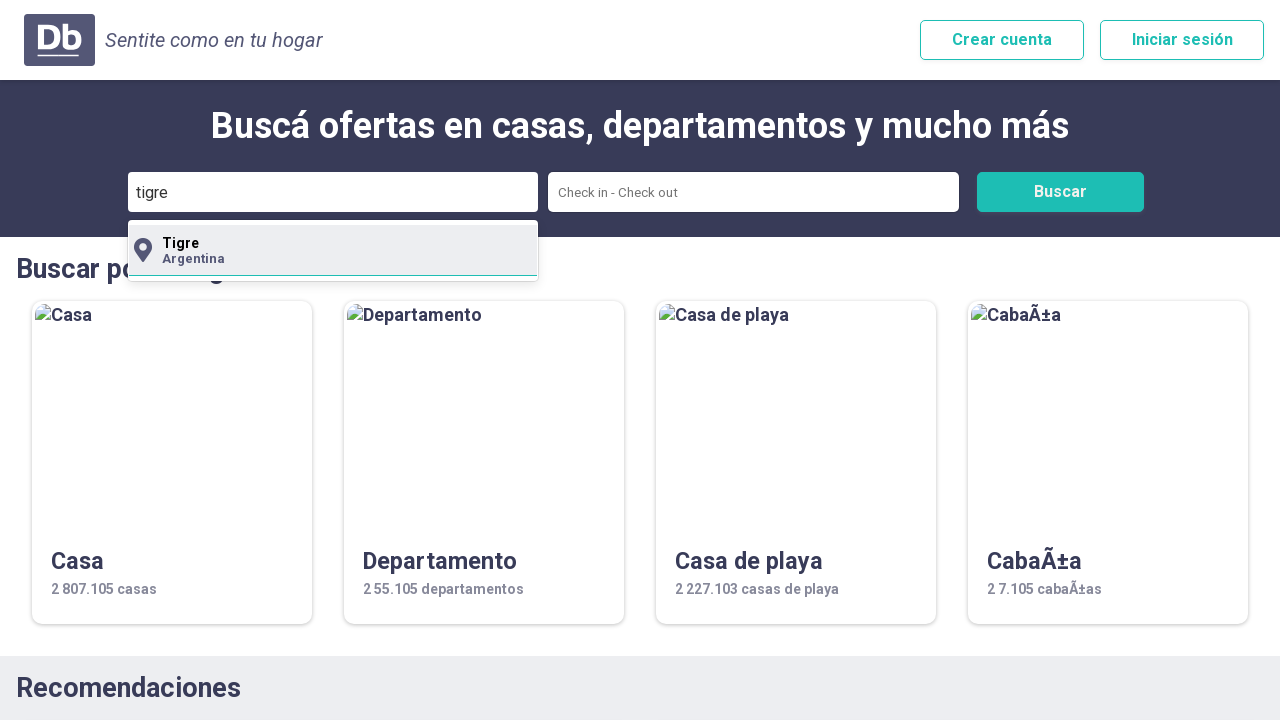

Pressed Enter to confirm city selection on #ciudad
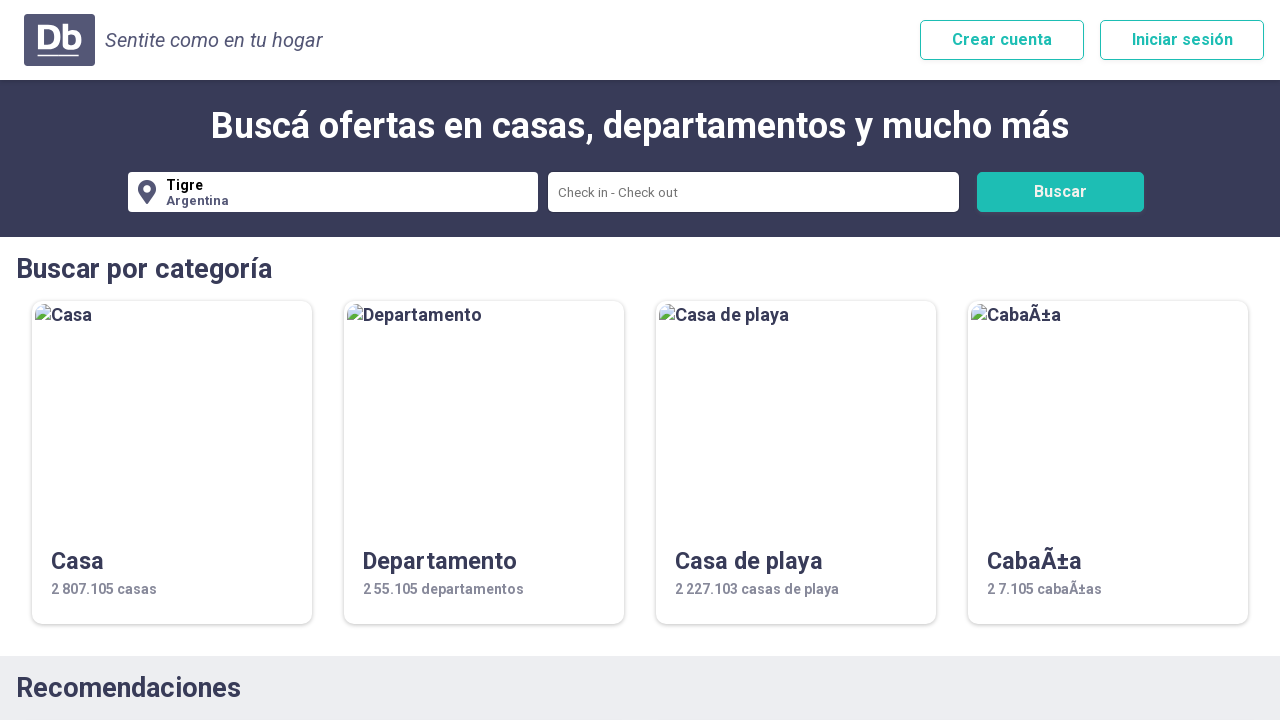

Clicked search button to initiate search at (1060, 192) on #btn-buscador
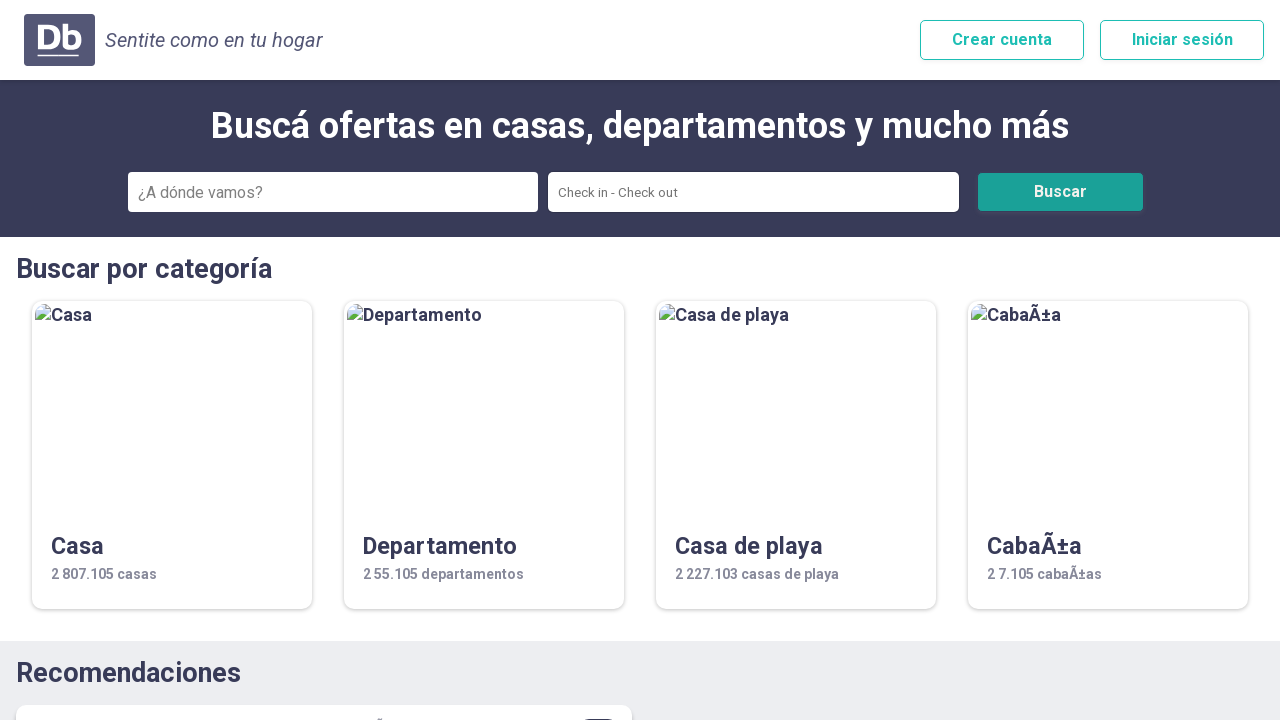

Search results loaded successfully
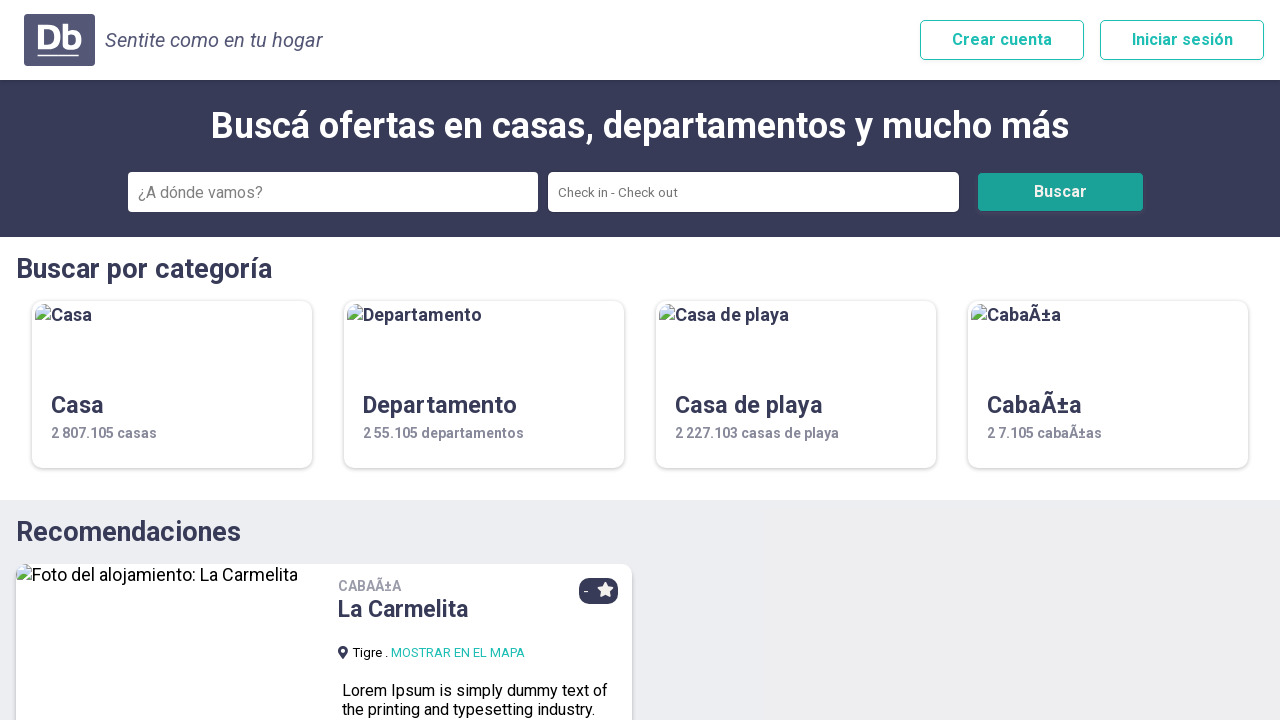

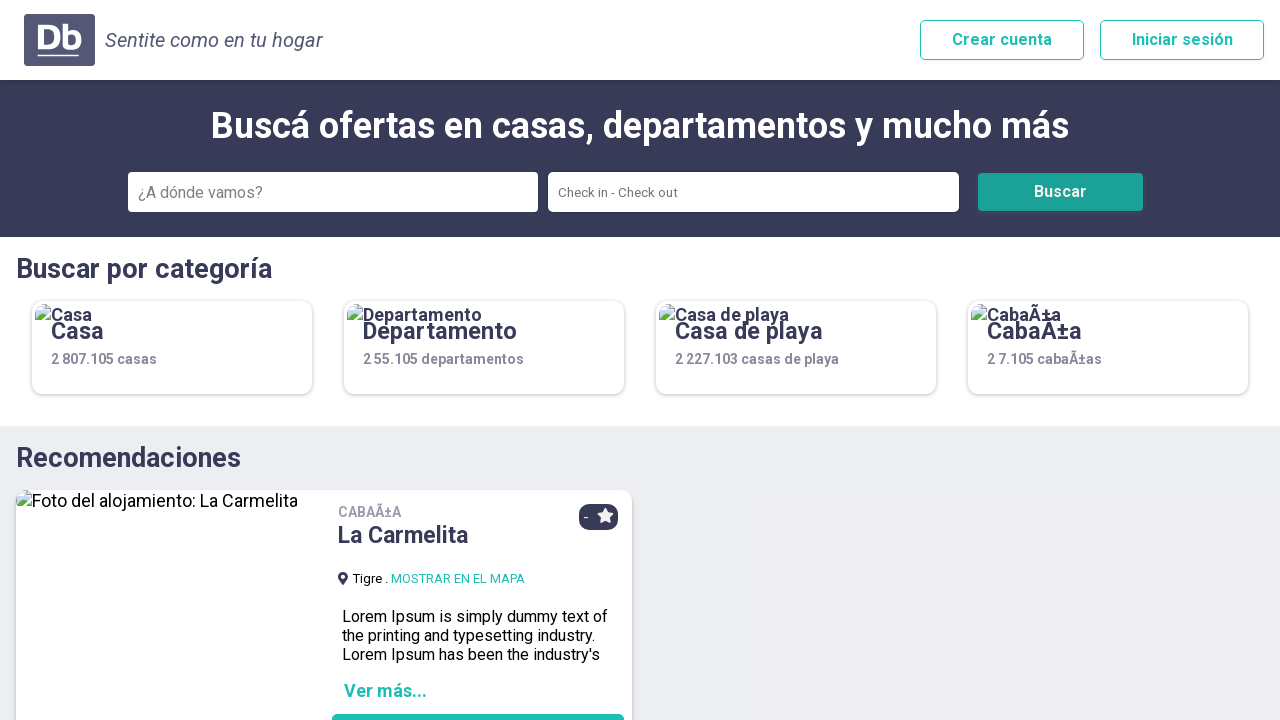